Tests accepting a JS Prompt dialog by clicking OK

Starting URL: https://the-internet.herokuapp.com/javascript_alerts

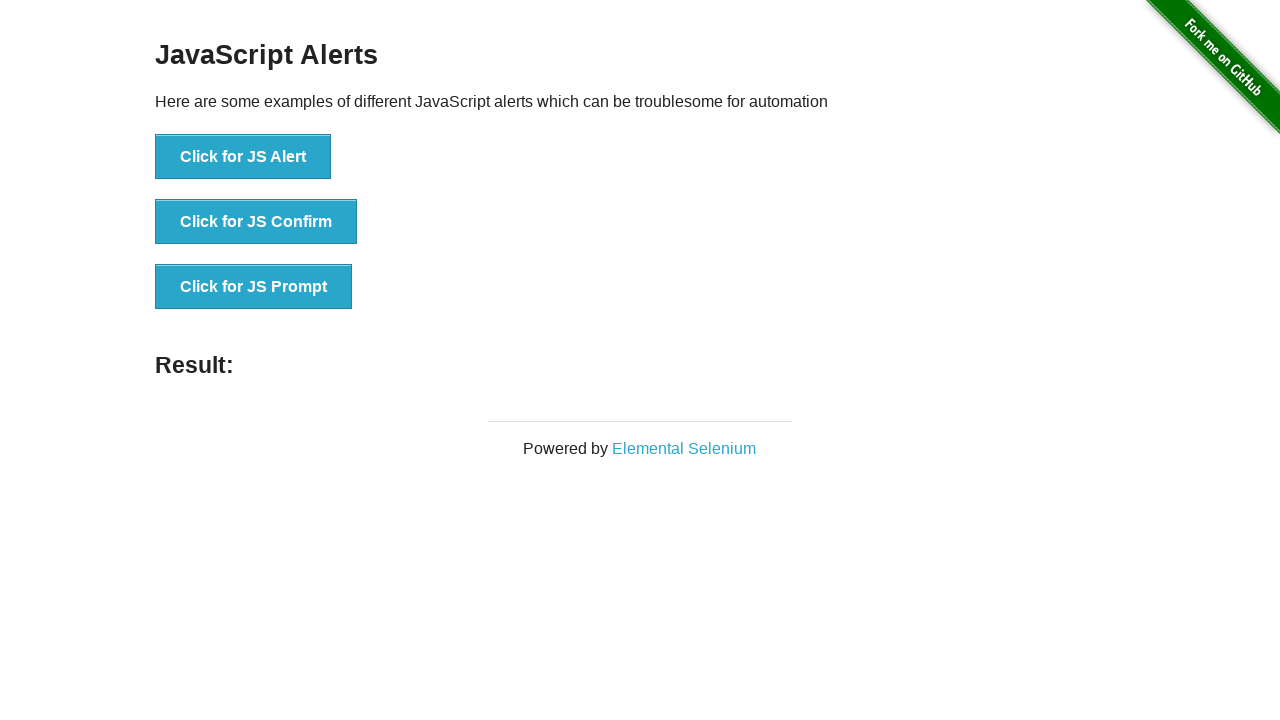

Set up dialog handler to accept prompts
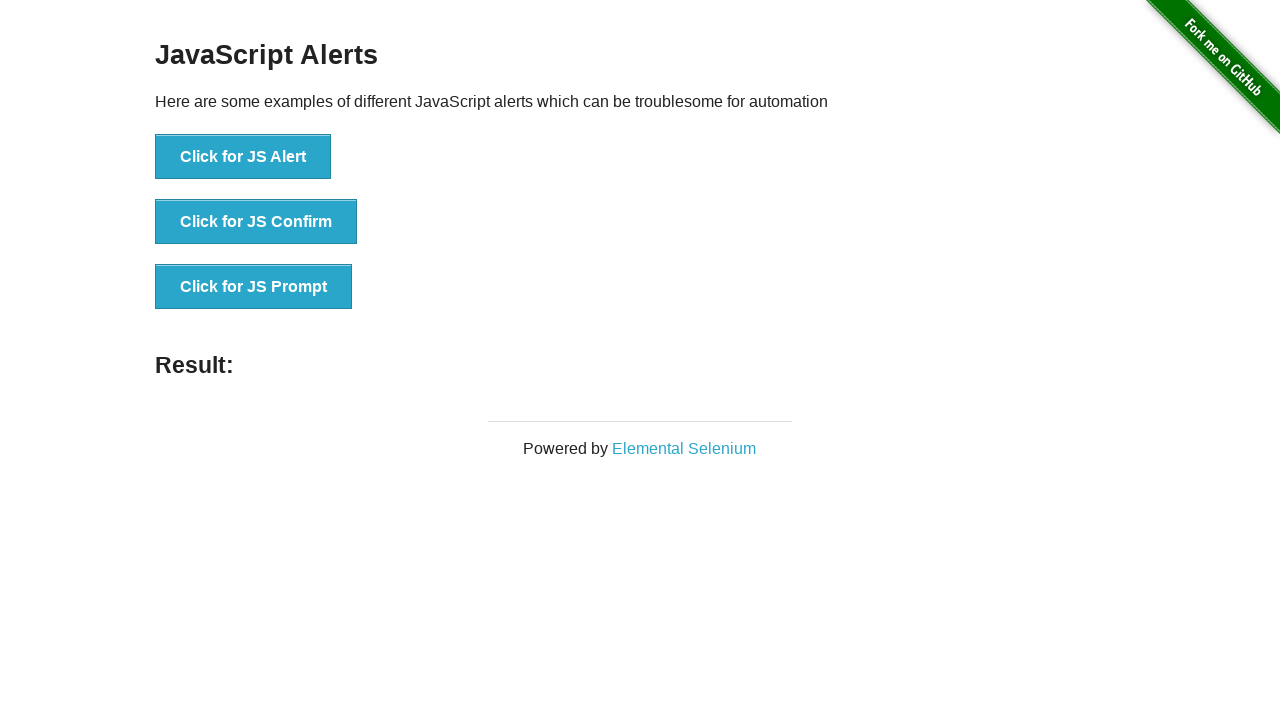

Clicked JS Prompt button to trigger the prompt dialog at (254, 287) on button[onclick='jsPrompt()']
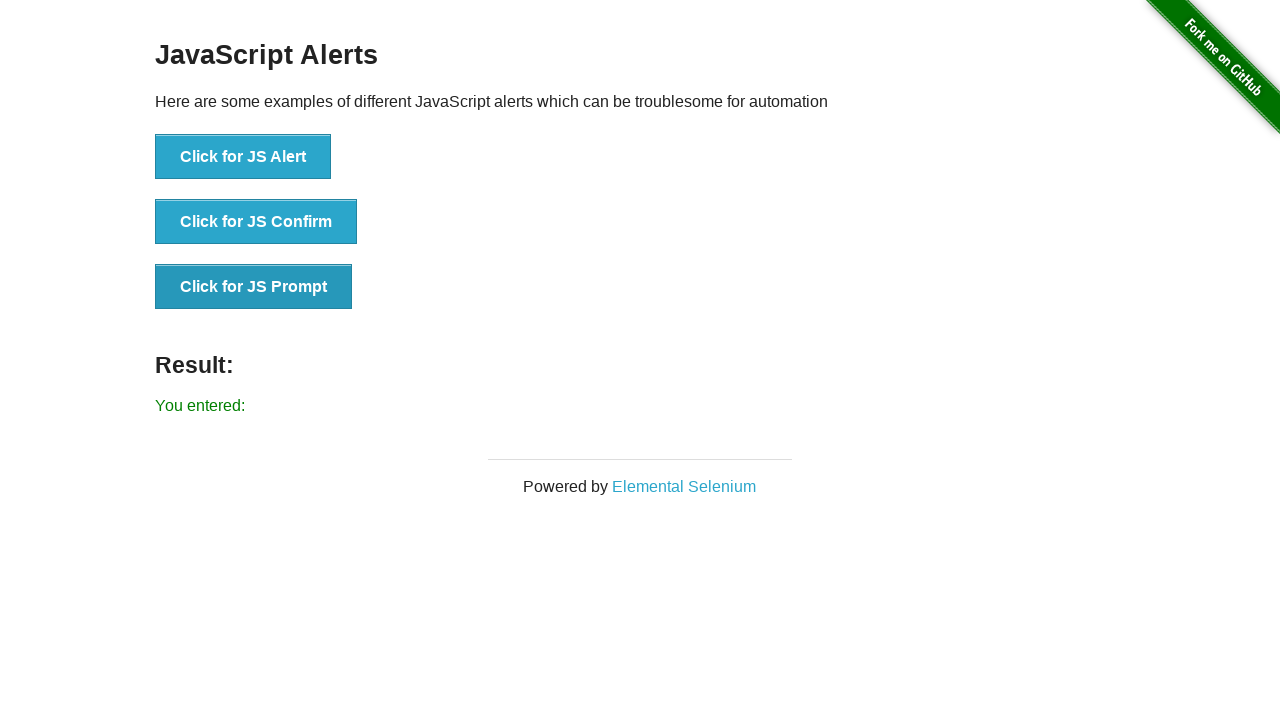

Prompt dialog accepted and result message appeared
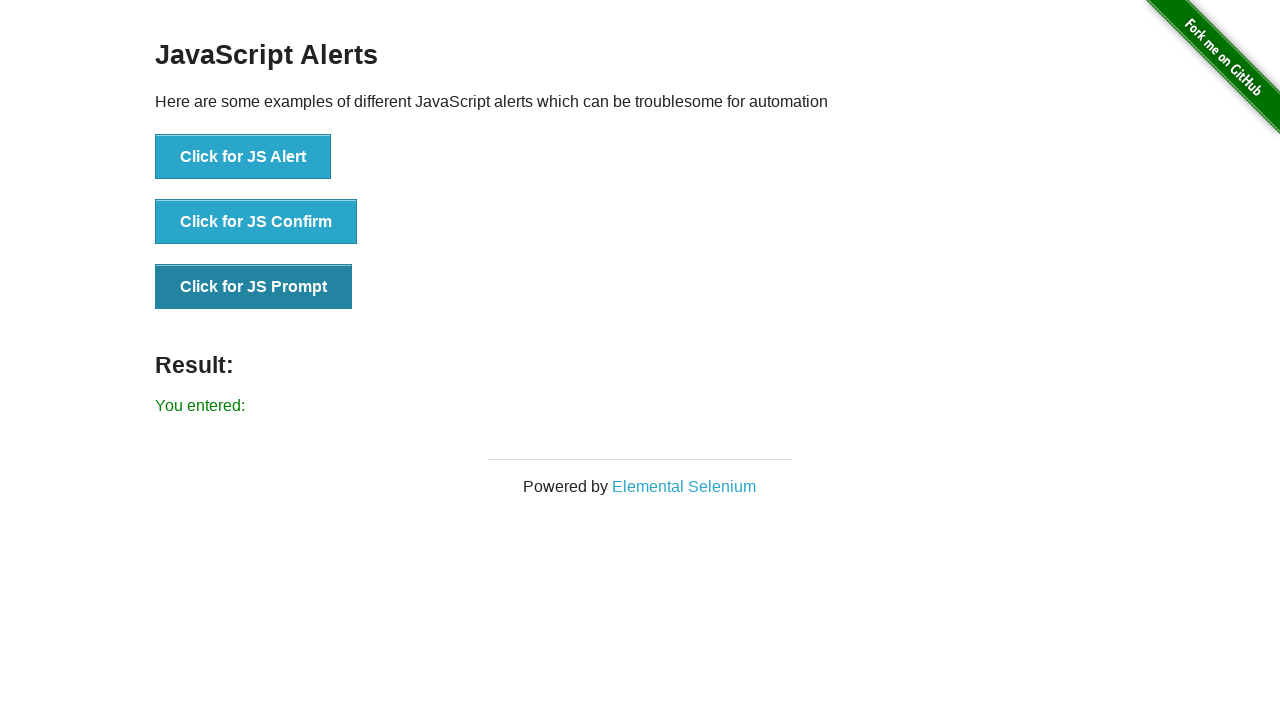

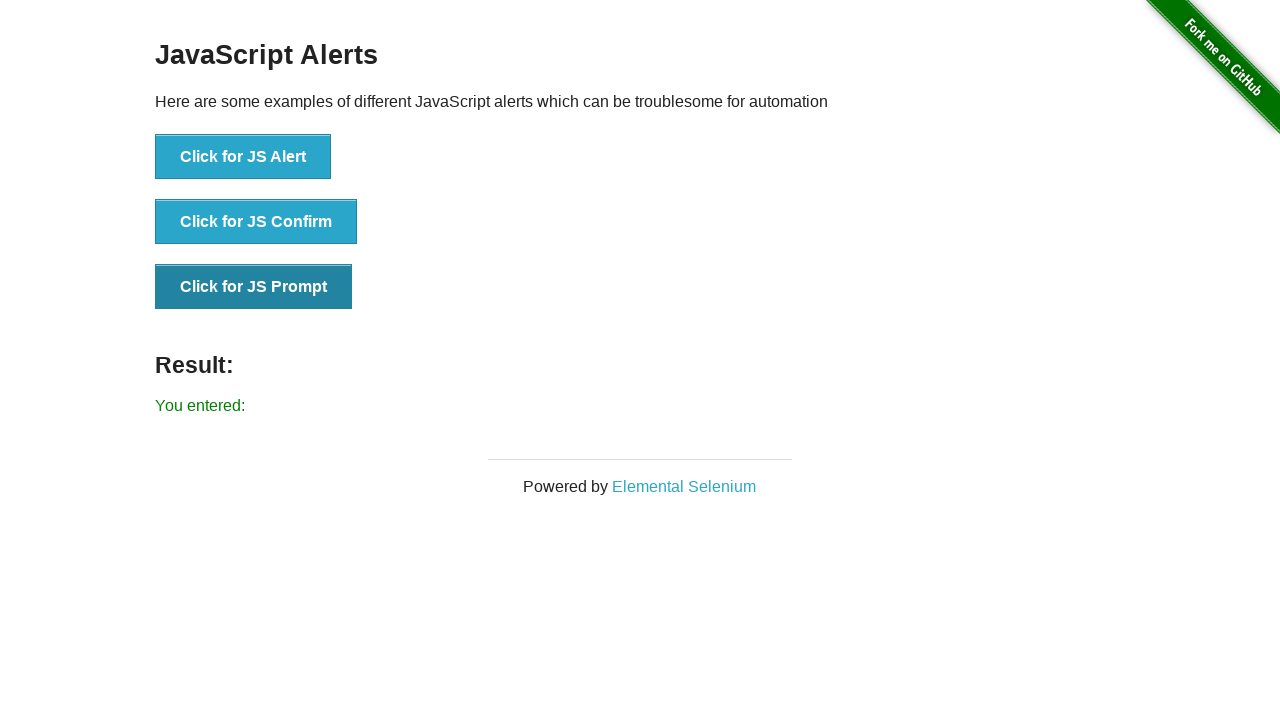